Tests form validation by checking that a submit button is disabled until a terms checkbox is clicked

Starting URL: https://egov.danang.gov.vn/reg

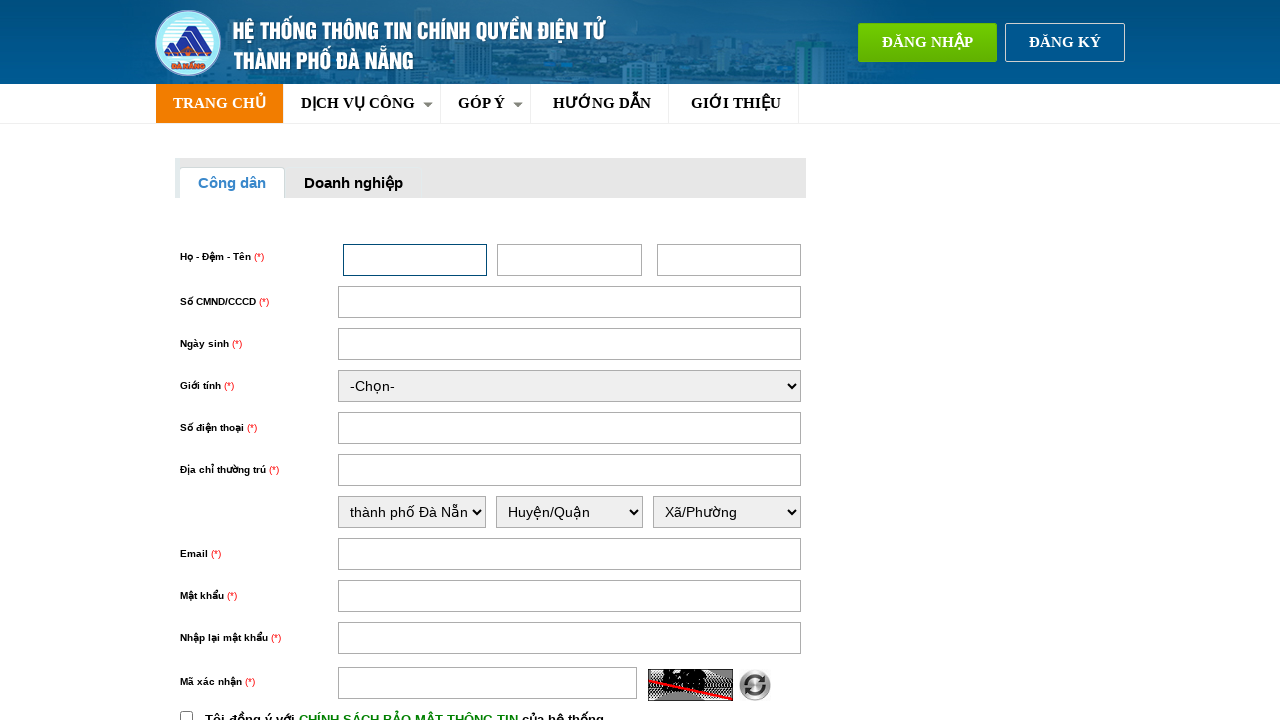

Navigated to registration page
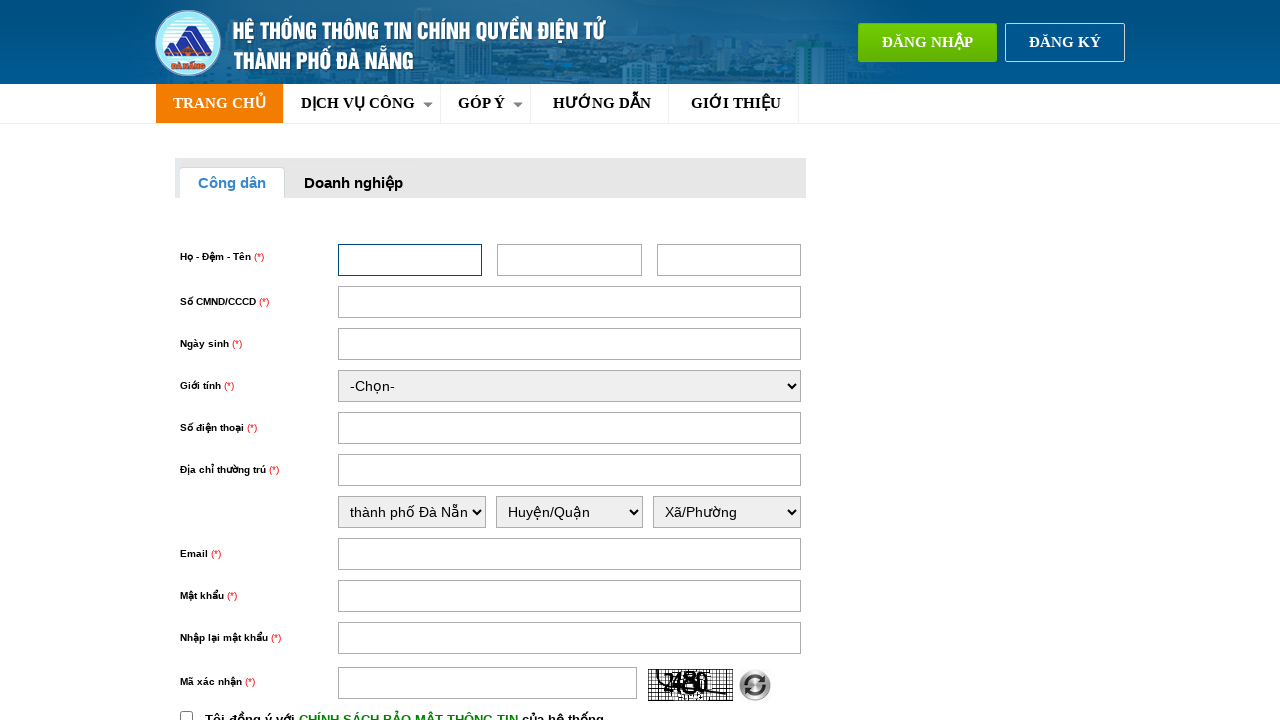

Clicked terms and conditions checkbox at (186, 714) on #chinhSach
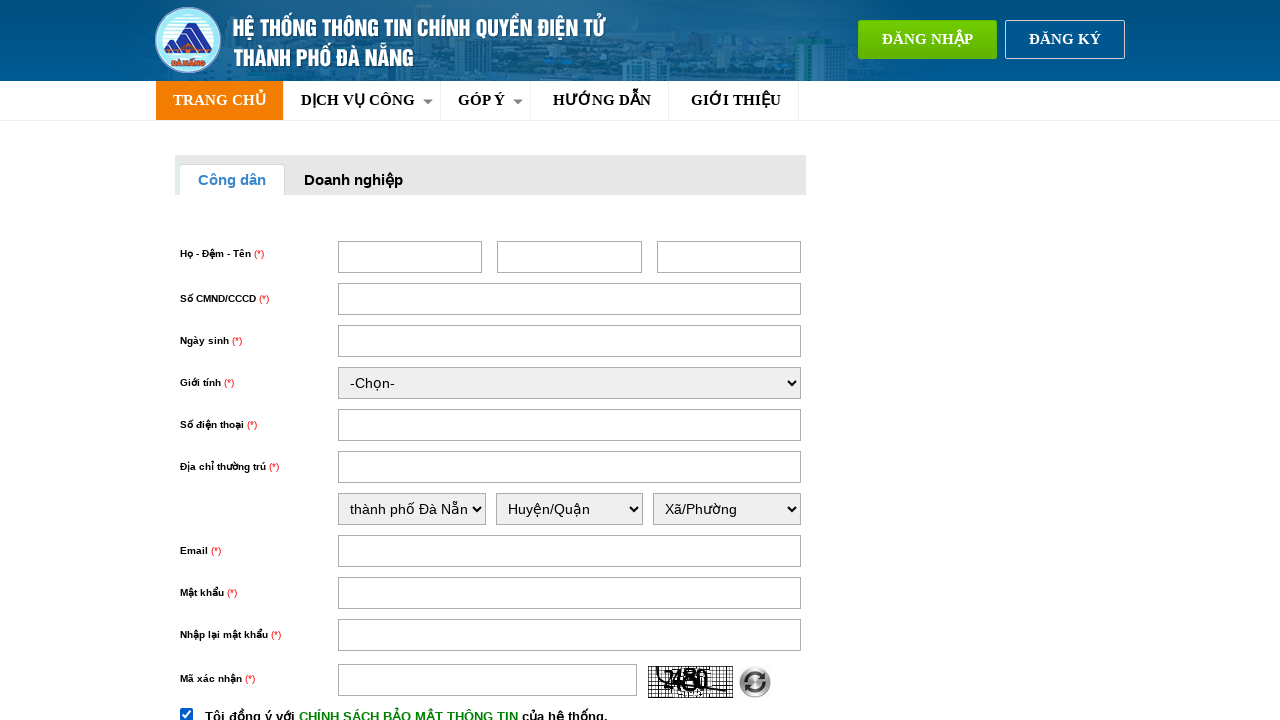

Submit button is now enabled after checking terms checkbox
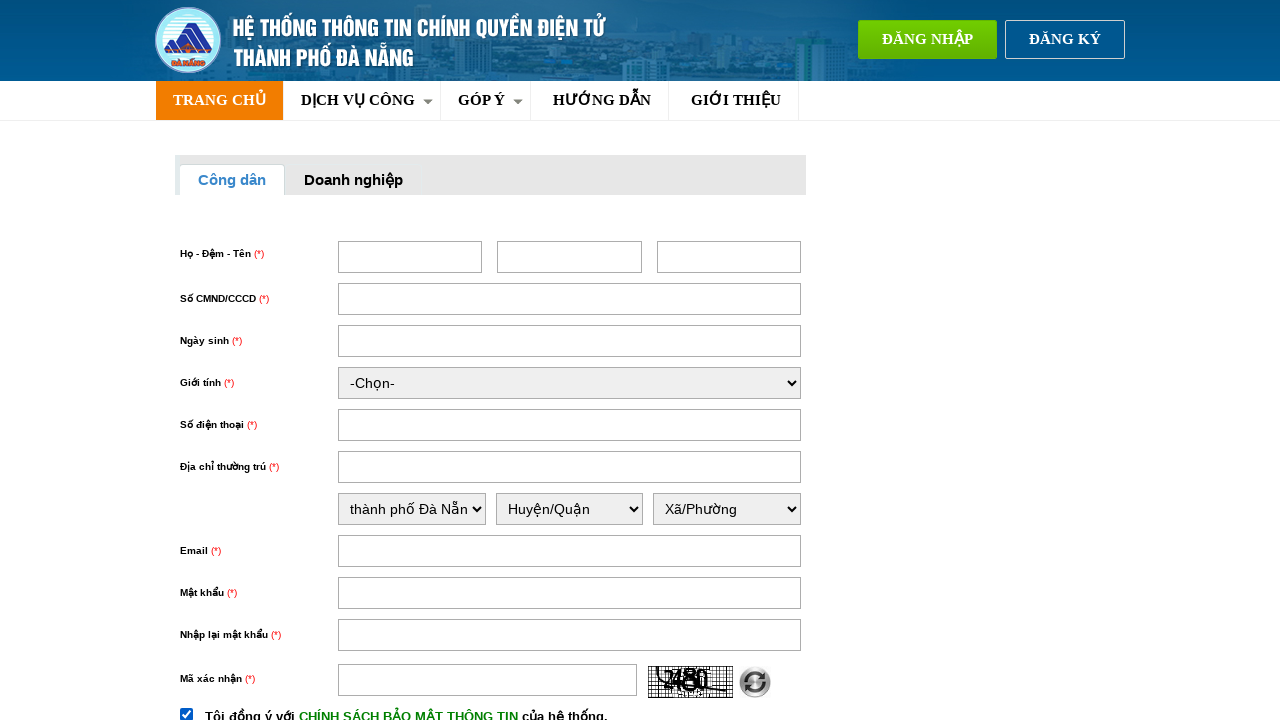

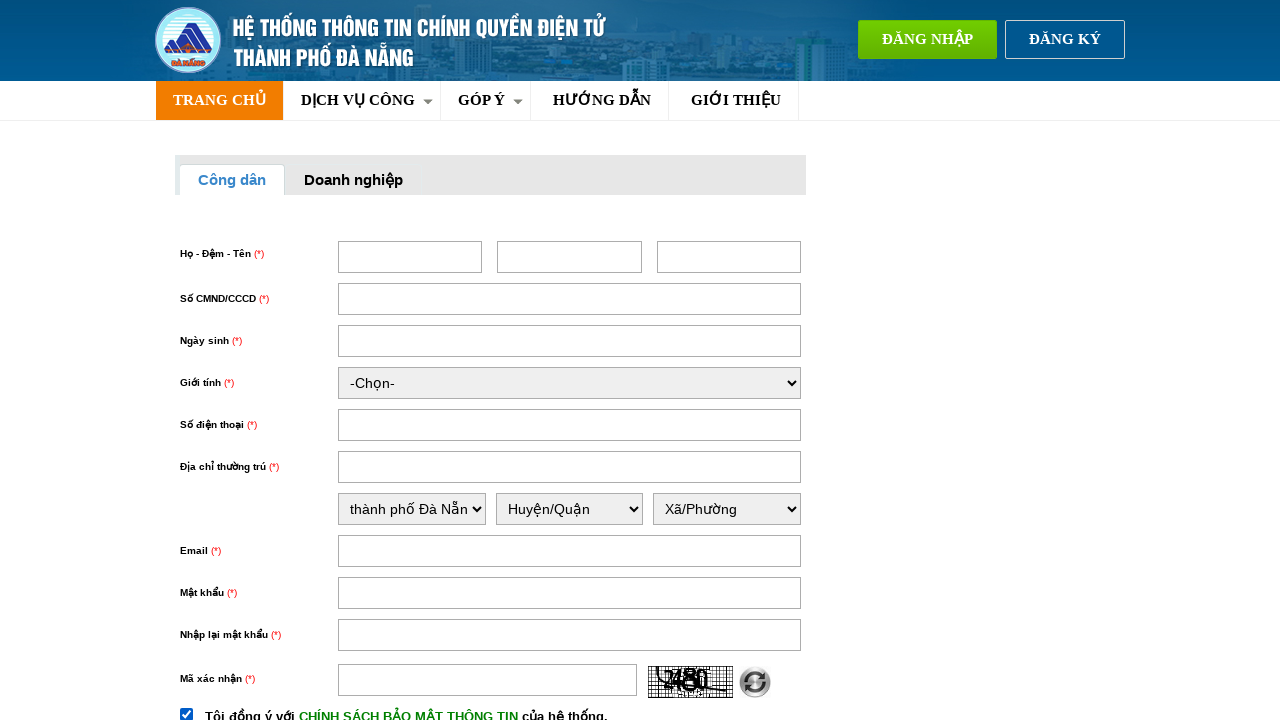